Tests dropdown selection functionality by selecting an option from a dropdown menu on an automation practice page

Starting URL: https://rahulshettyacademy.com/AutomationPractice/

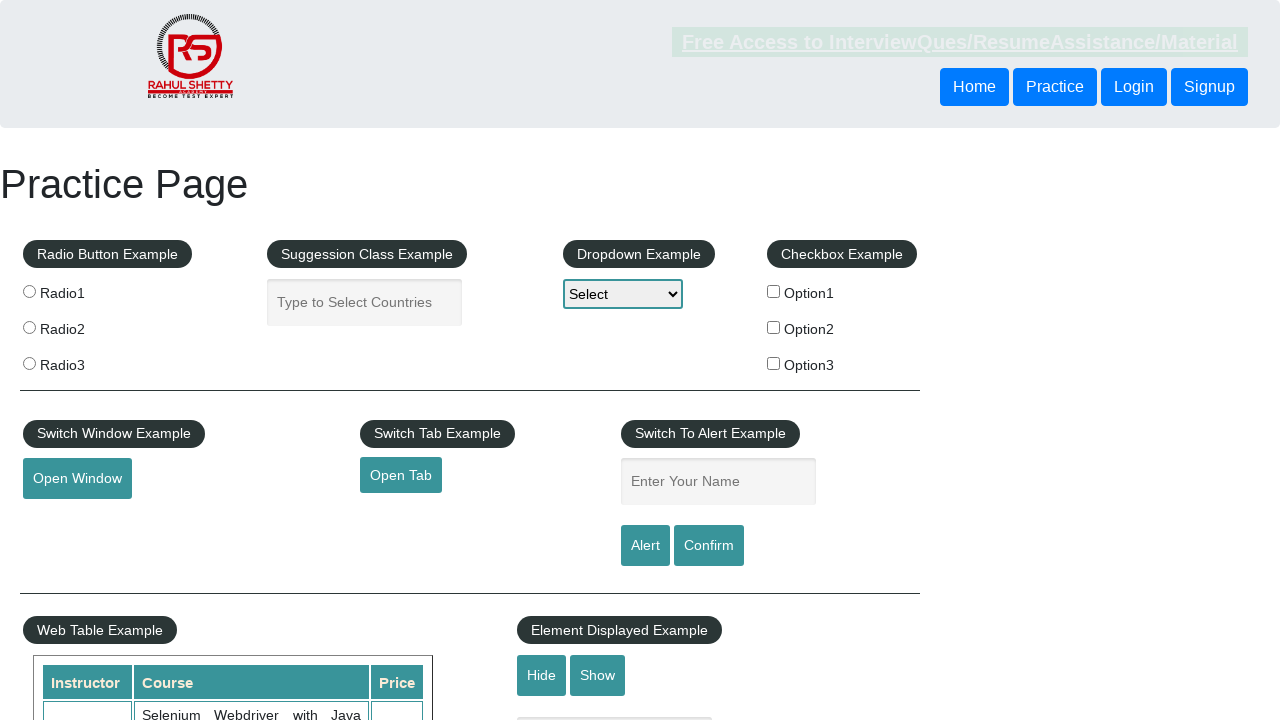

Navigated to automation practice page
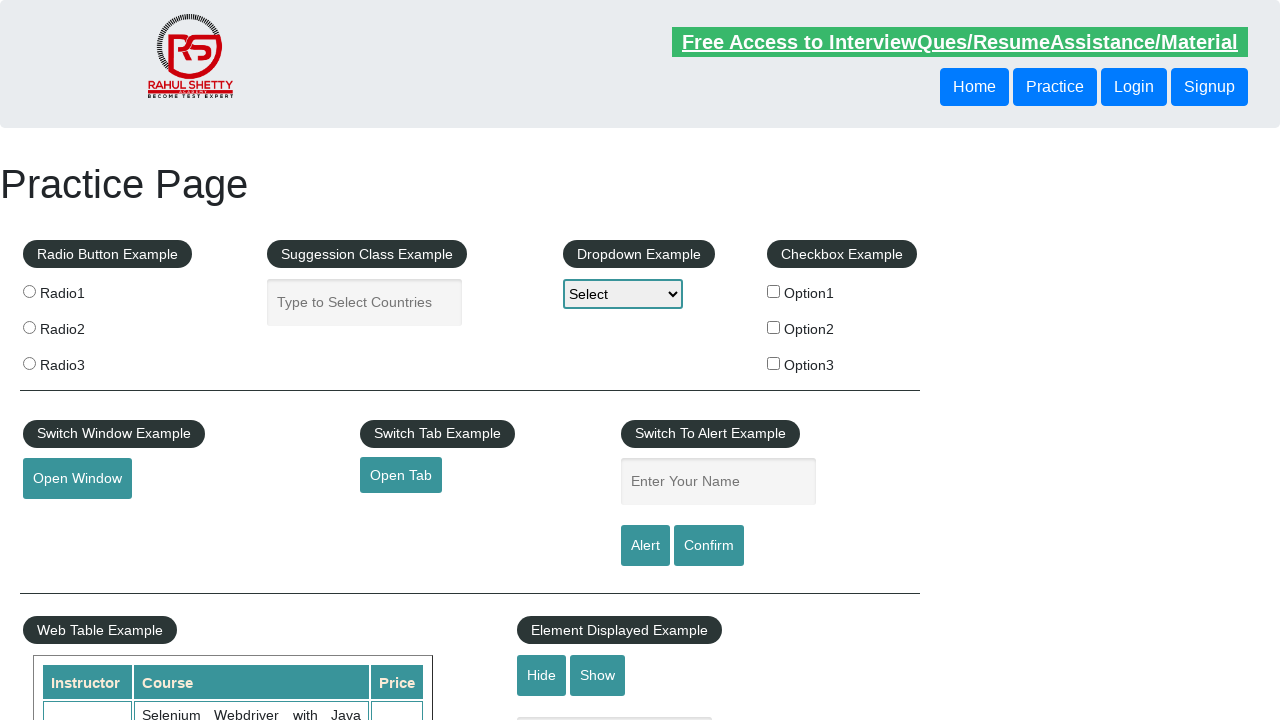

Located dropdown element with id 'dropdown-class-example'
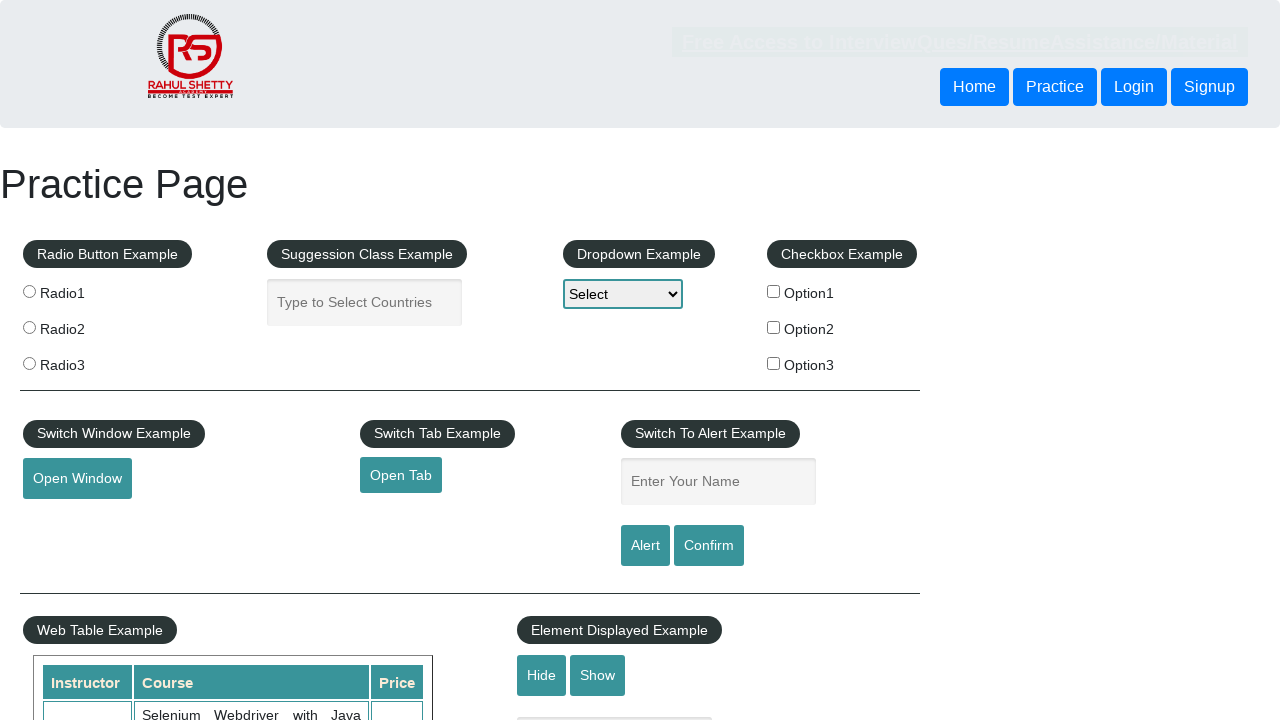

Selected 'Option2' from the dropdown menu on #dropdown-class-example
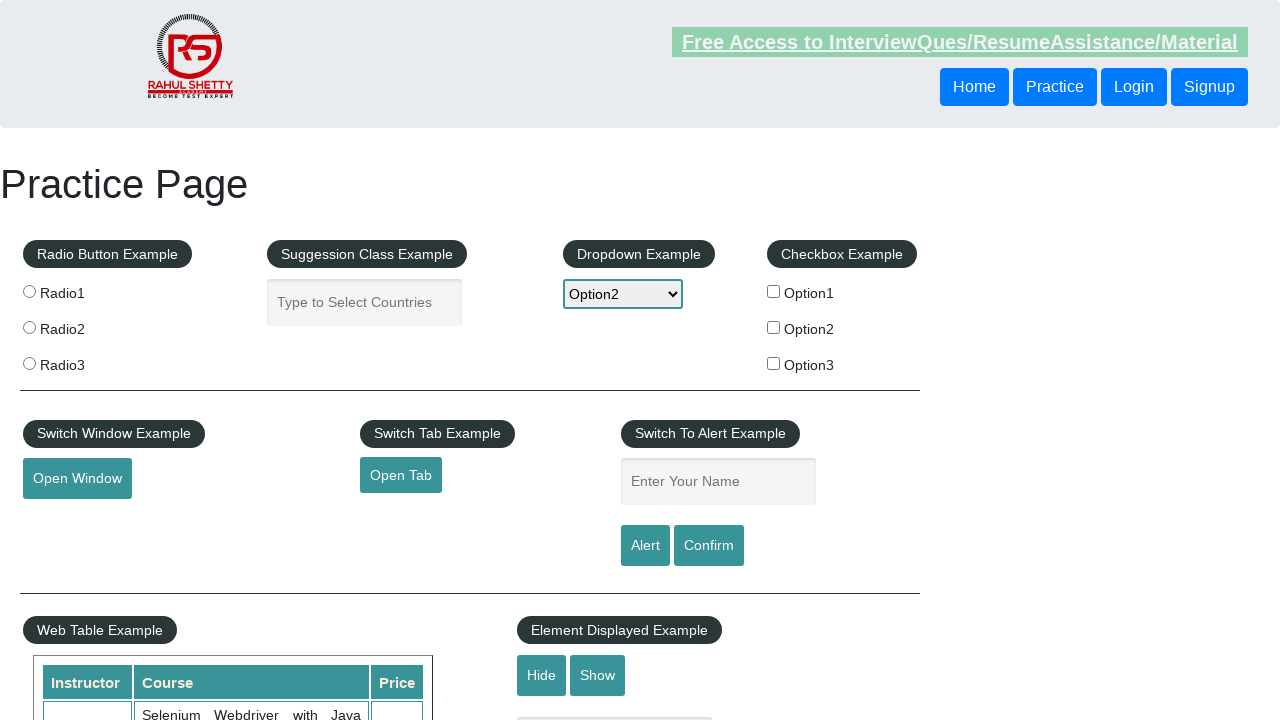

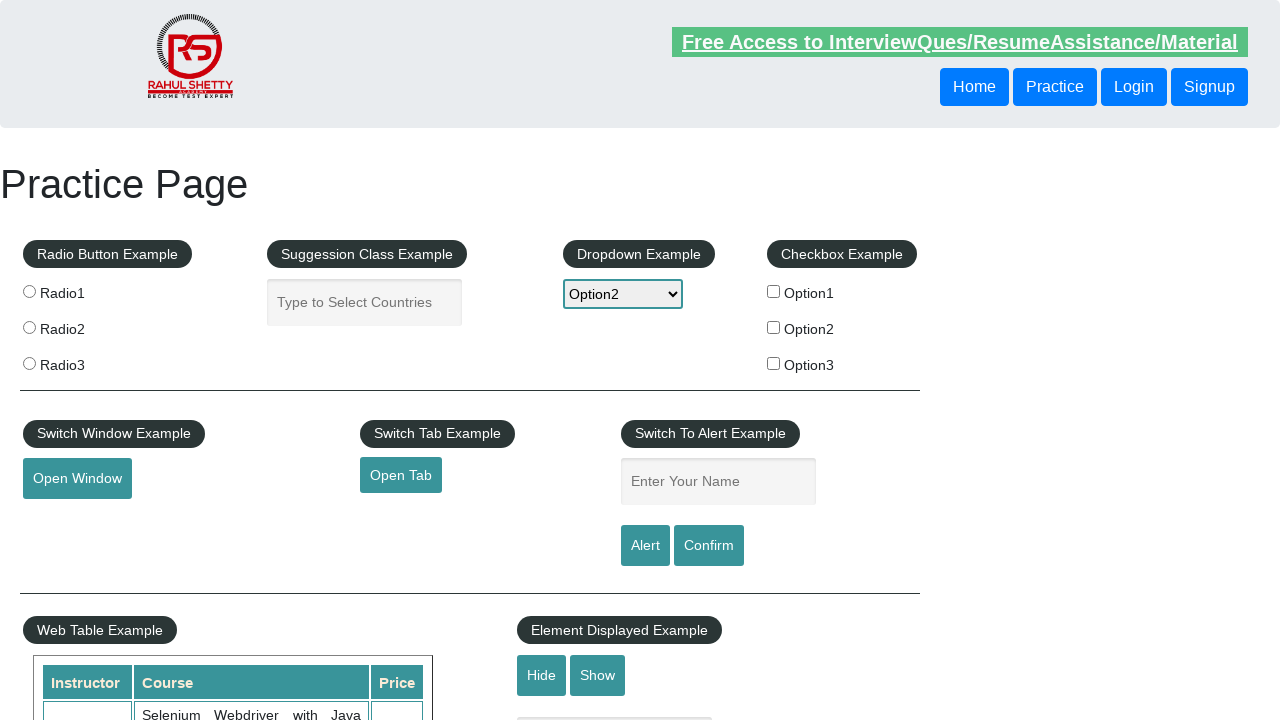